Tests clicking the Collaborate button opens the COLLABORATE.md file on GitHub in a new tab

Starting URL: https://devchecklists.com/en

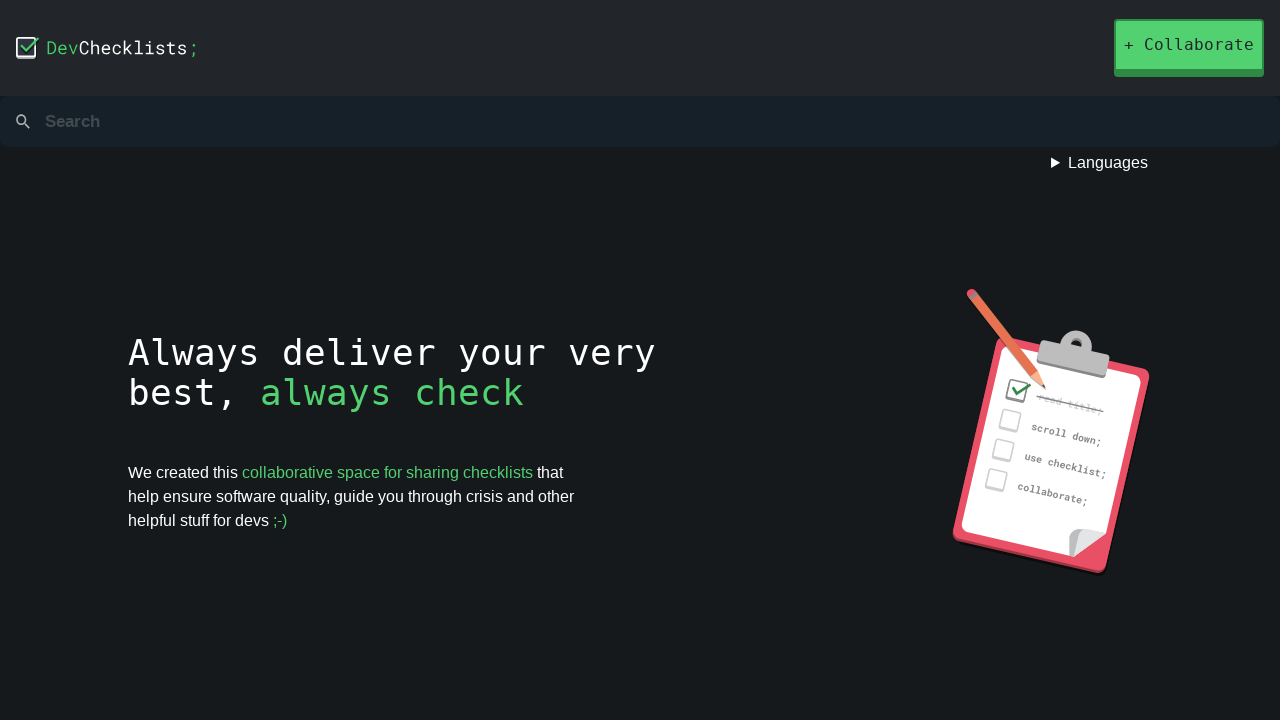

Clicked on Collaborate button in header at (1189, 48) on internal:role=link[name="+ Collaborate"i]
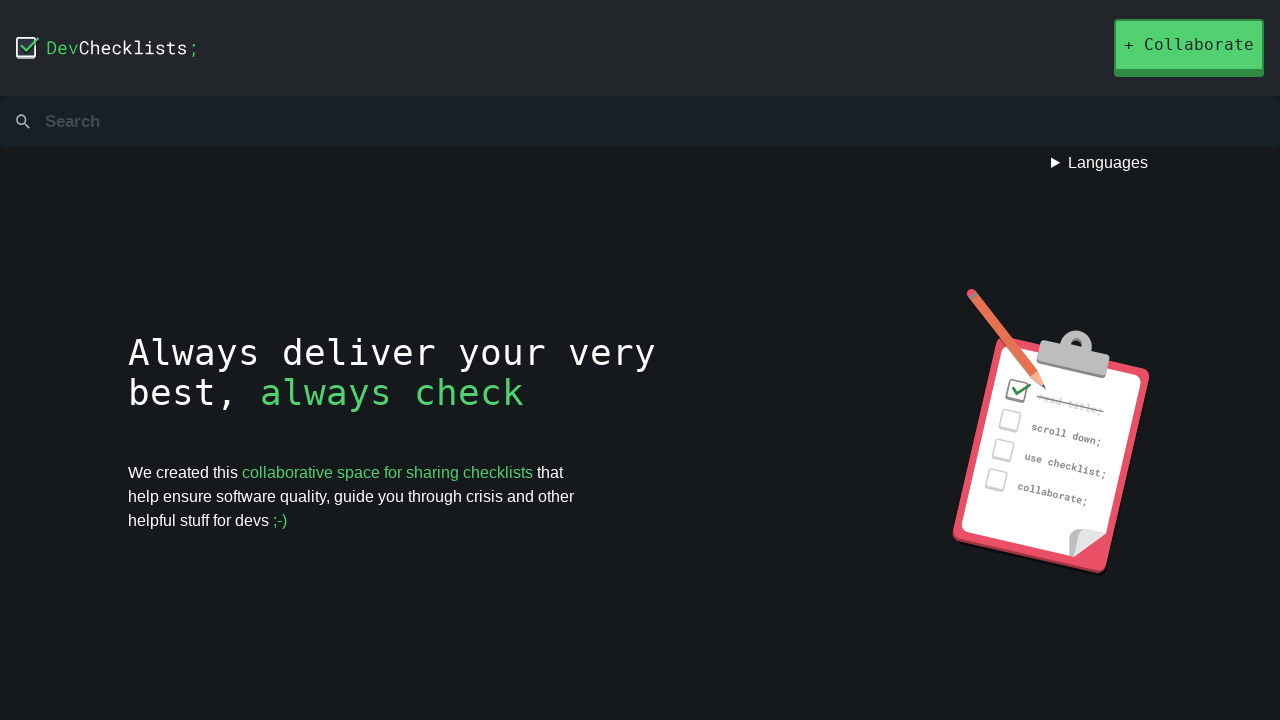

New tab opened with GitHub content
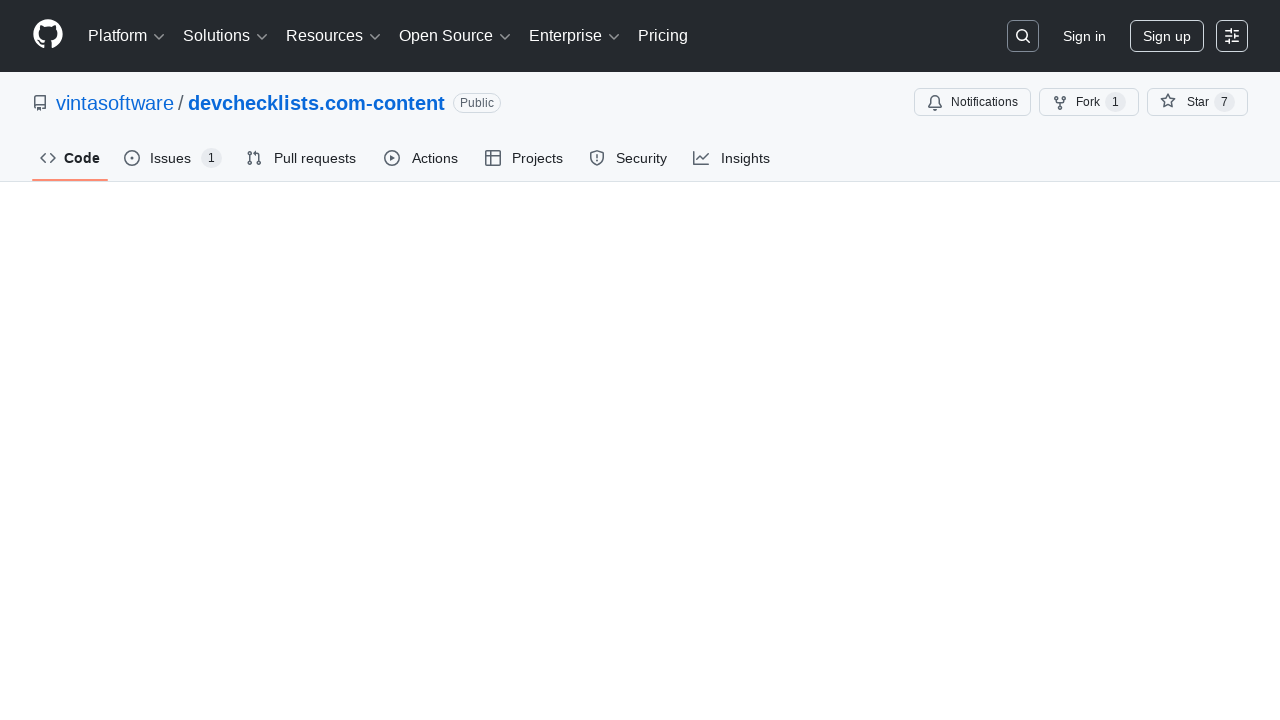

New page loaded completely
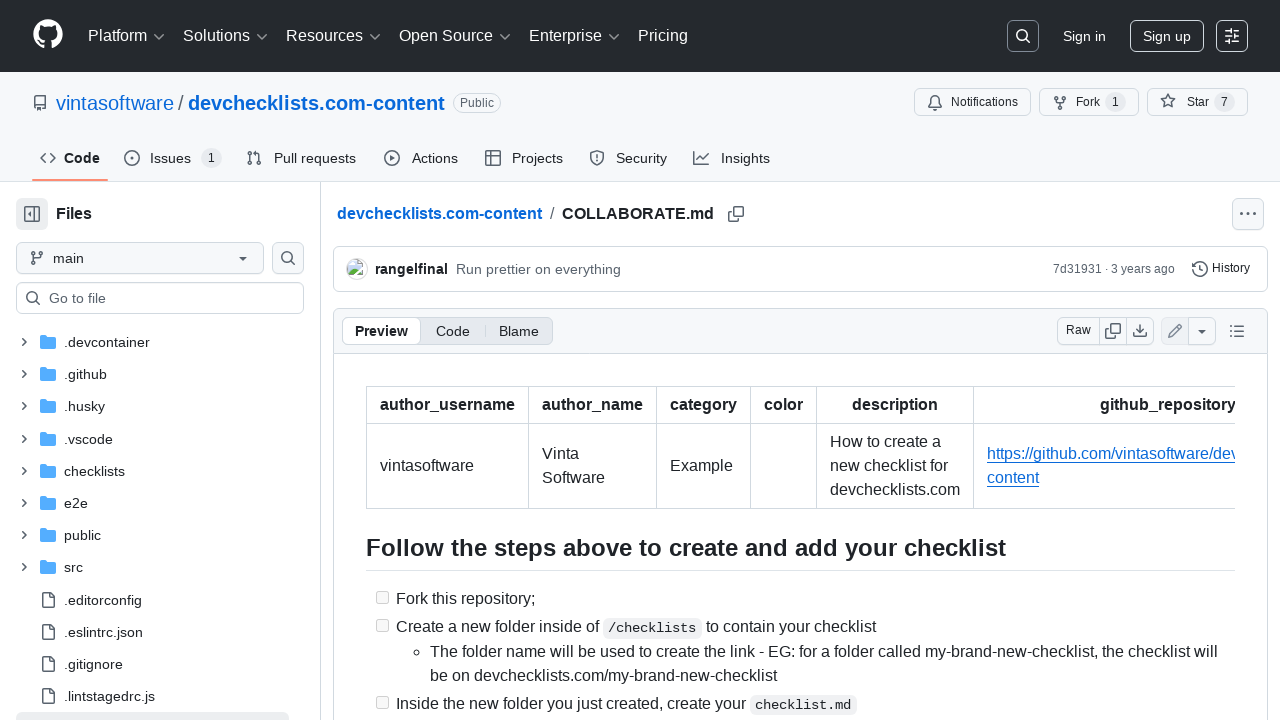

Verified that GitHub COLLABORATE.md file opened in new tab
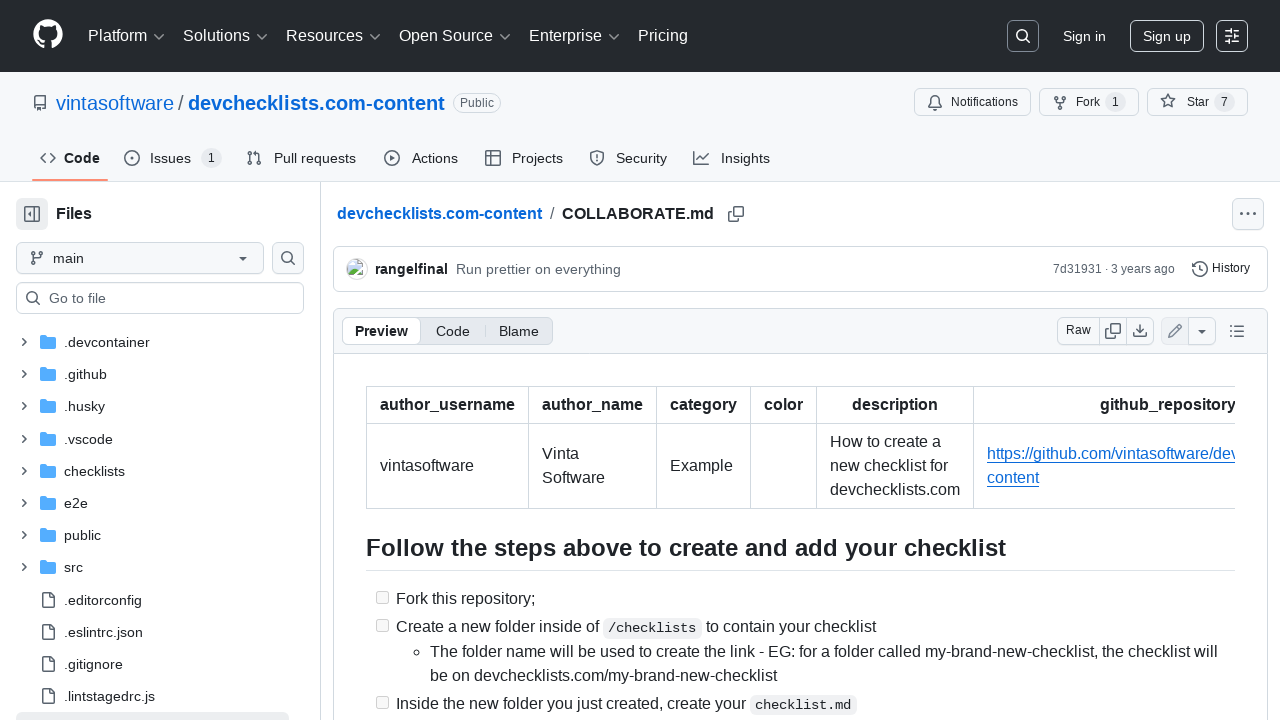

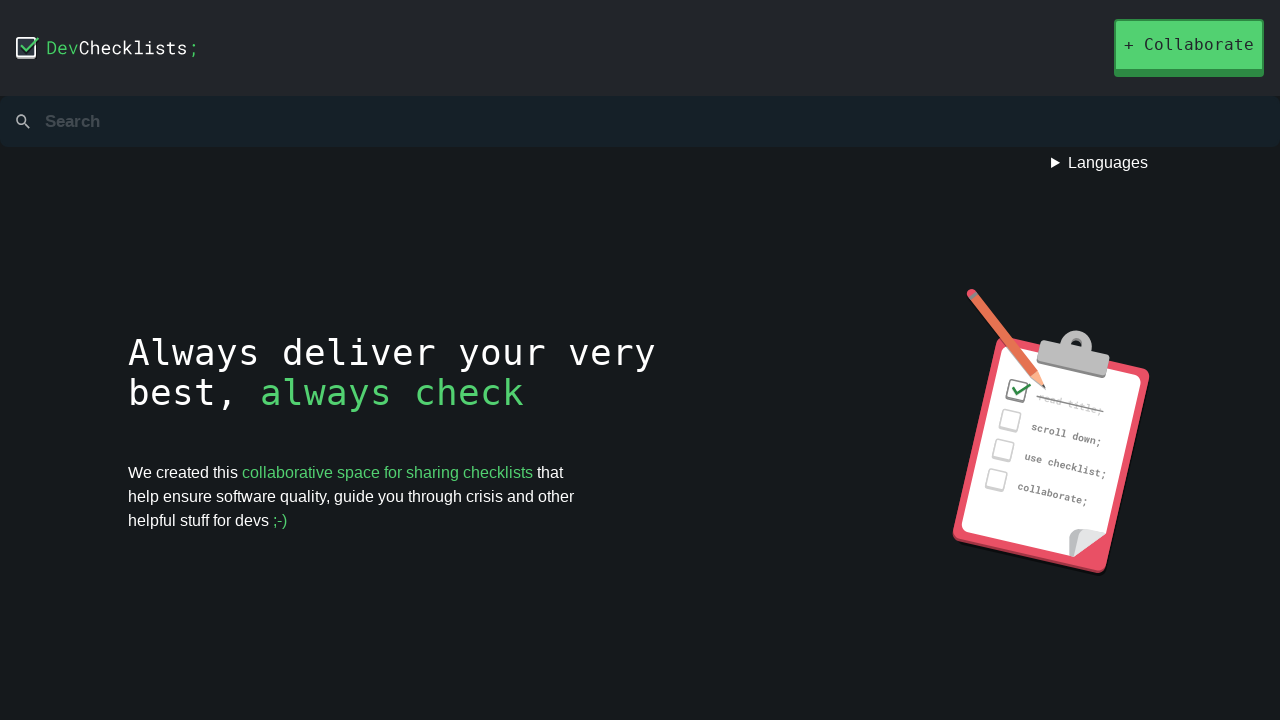